Tests JavaScript prompt alert functionality by clicking a button to trigger a prompt, entering text into it, and verifying the result is displayed on the page

Starting URL: https://www.w3schools.com/jsref/tryit.asp?filename=tryjsref_prompt

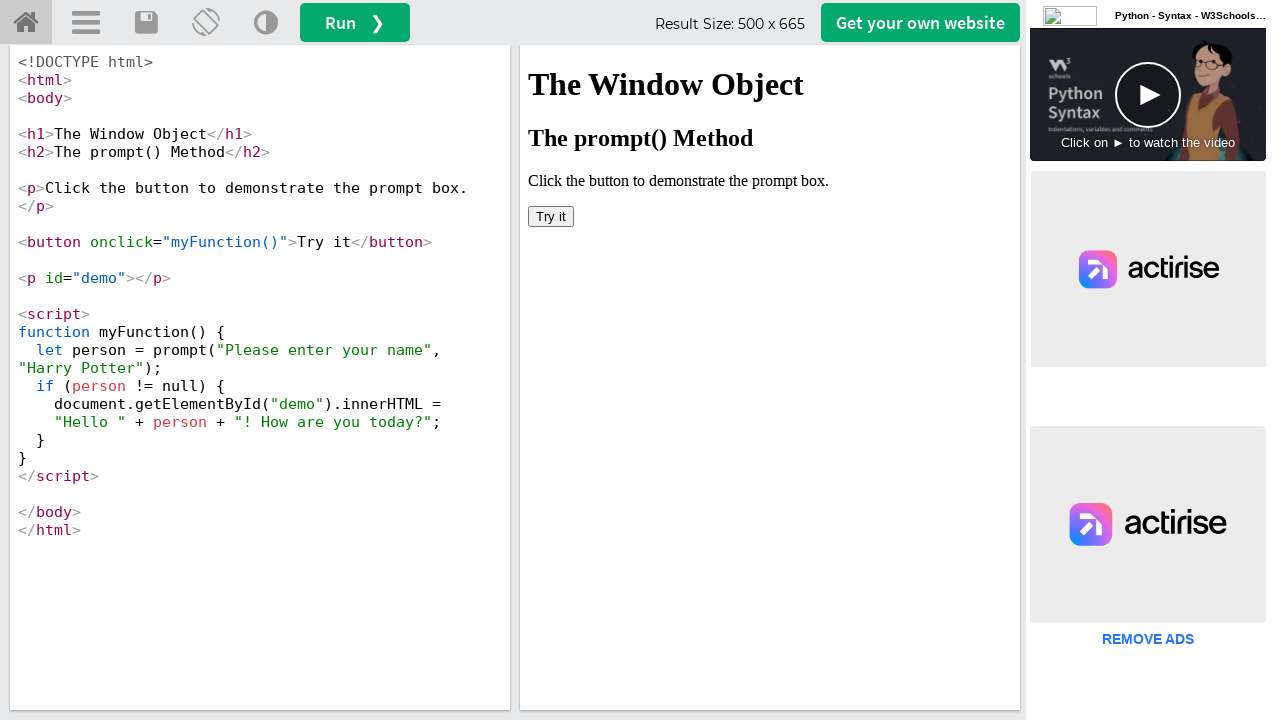

Located iframe containing the demo
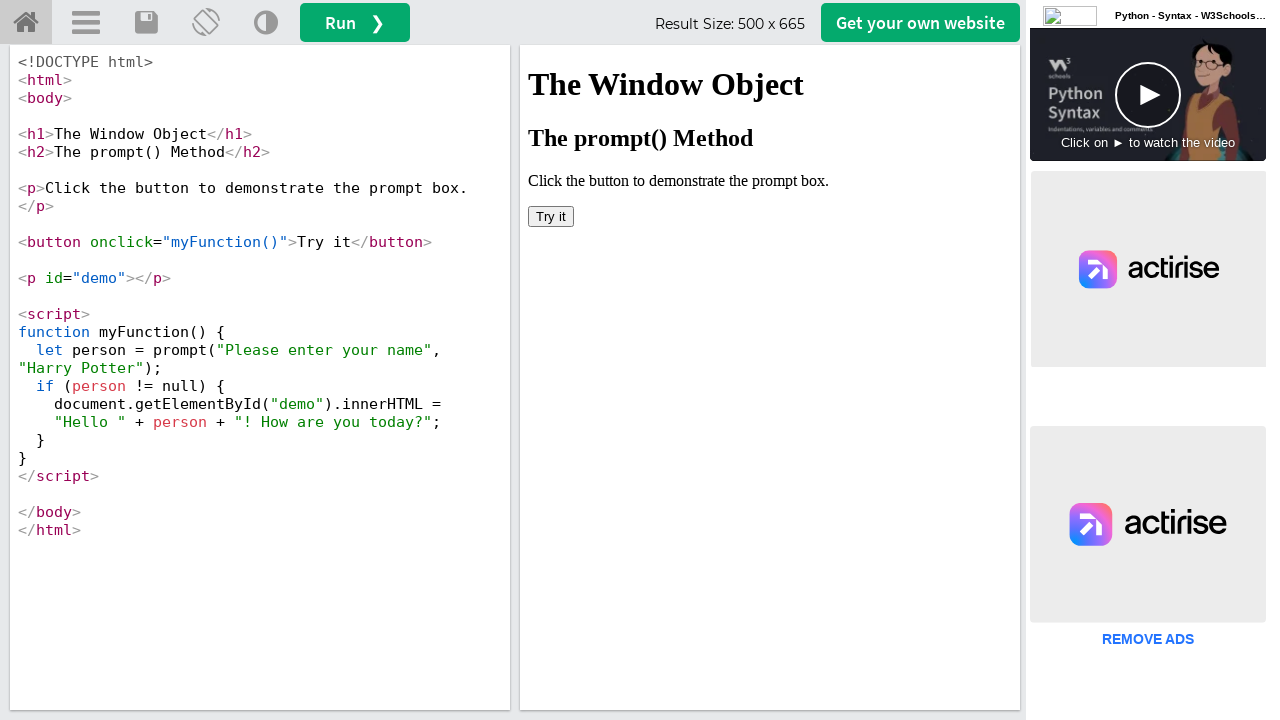

Clicked 'Try it' button to trigger prompt dialog at (551, 216) on iframe[id='iframeResult'] >> internal:control=enter-frame >> button:has-text('Tr
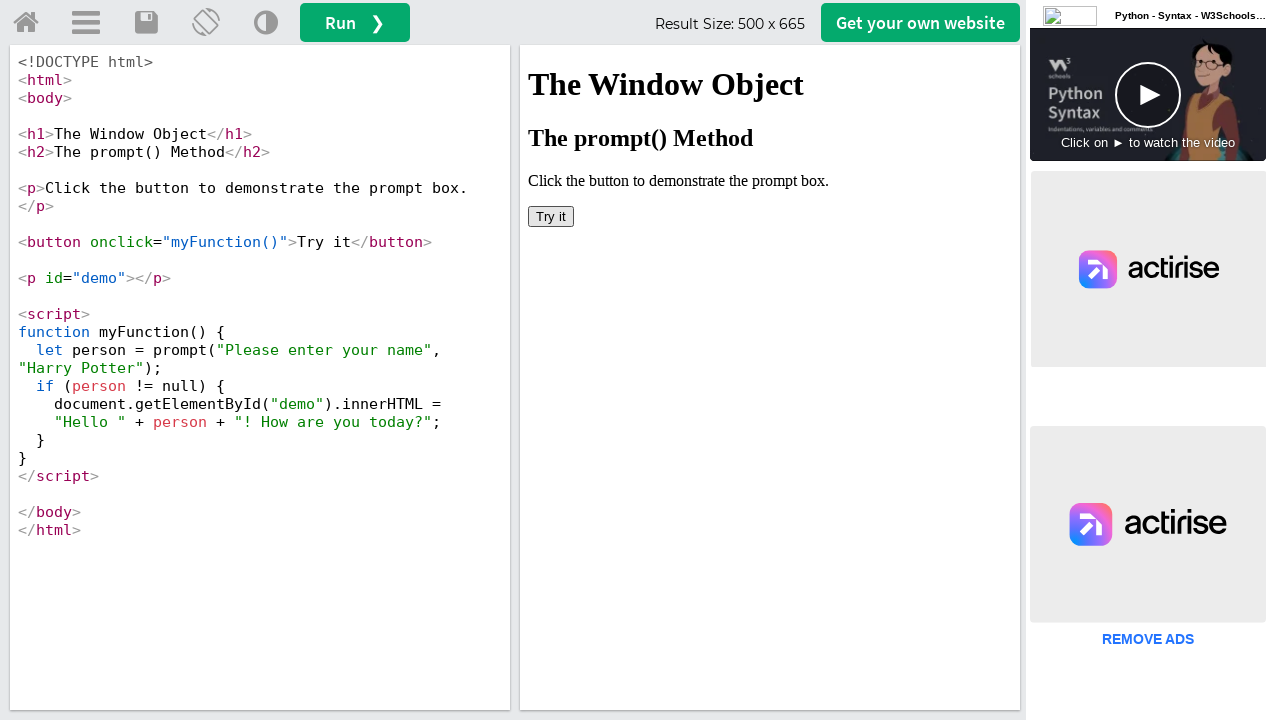

Set up dialog handler to accept prompt with text 'Sumanth'
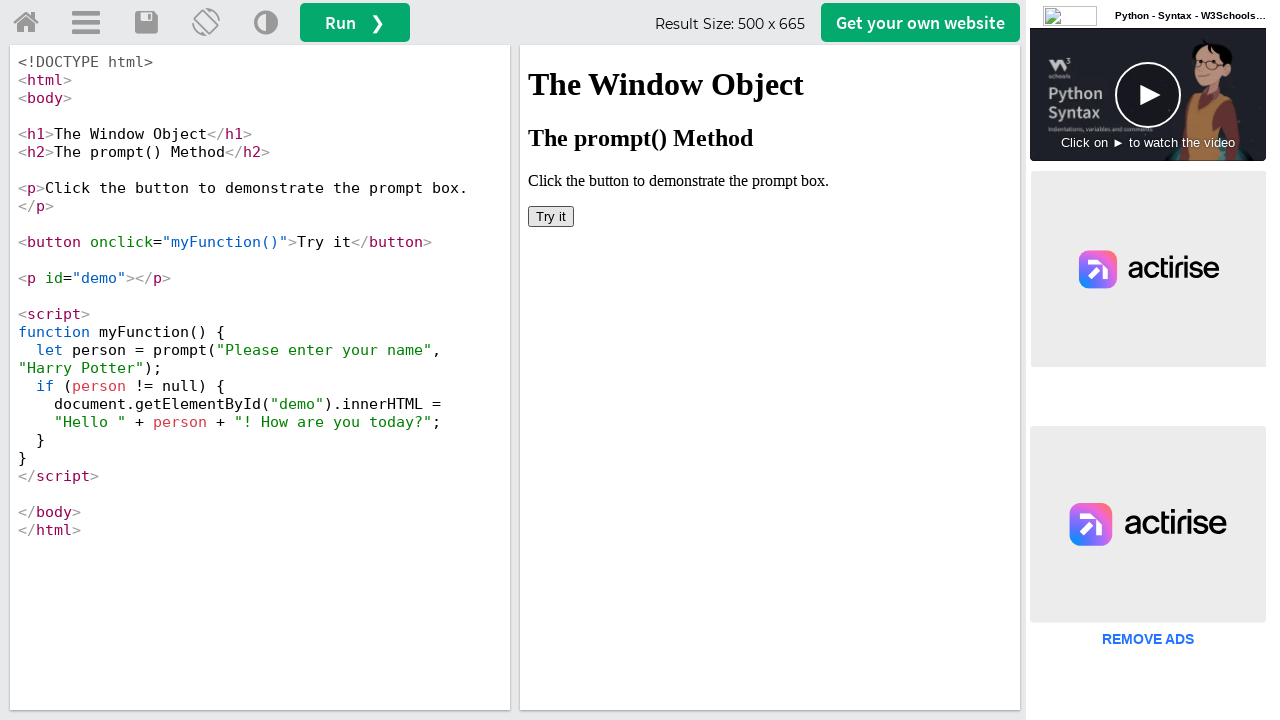

Retrieved result text from demo element
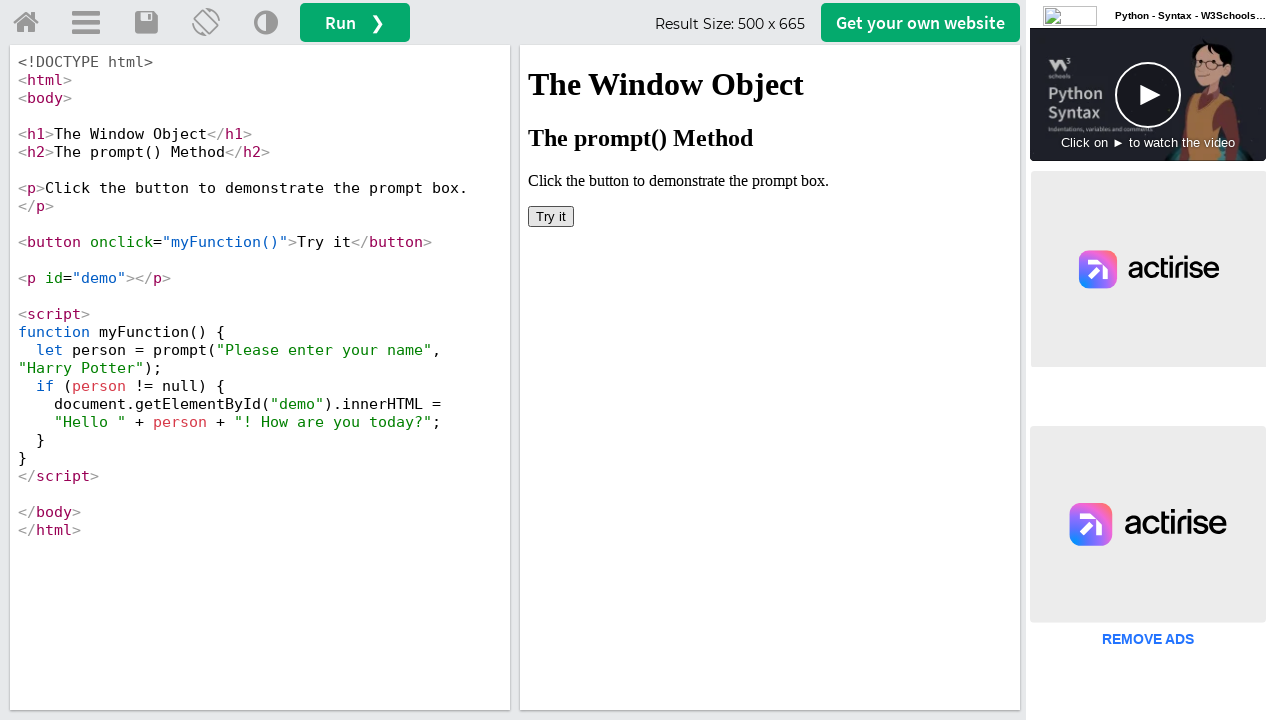

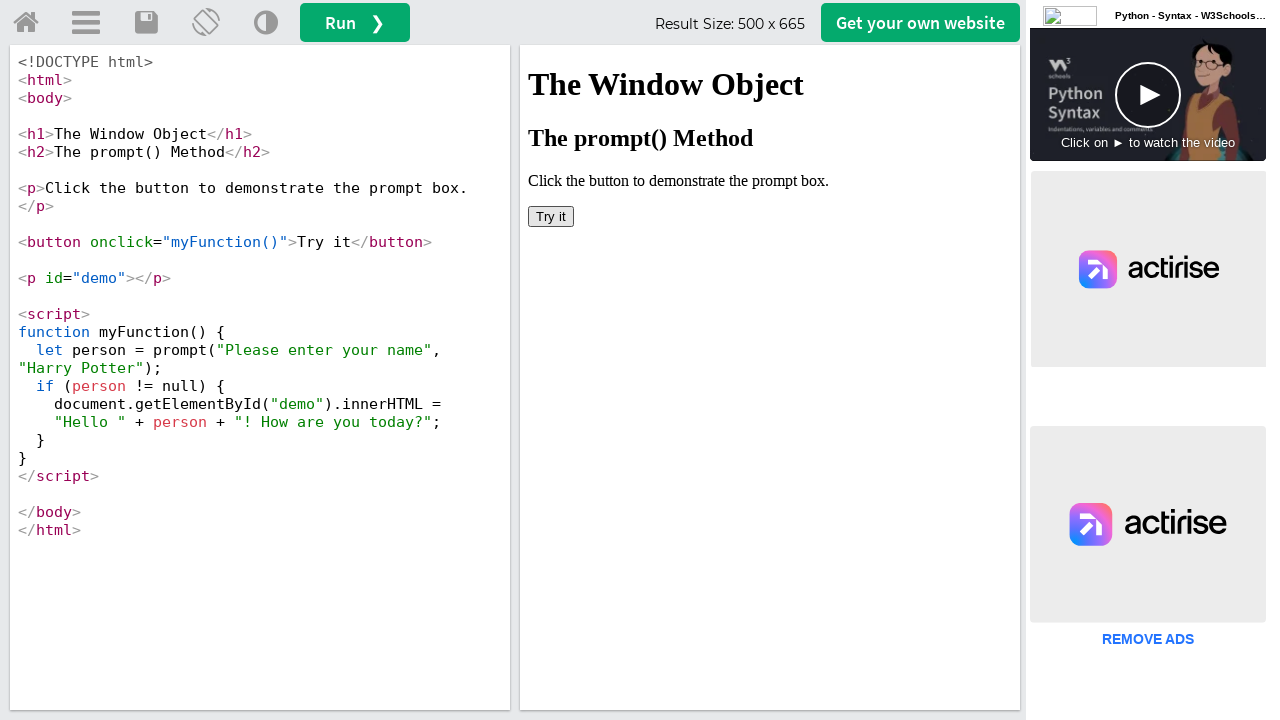